Tests the sorting algorithms page by navigating to it, entering a list of numbers in the input field, clicking the add button, and handling any validation alert that may appear.

Starting URL: https://gcallah.github.io/Algocynfas/

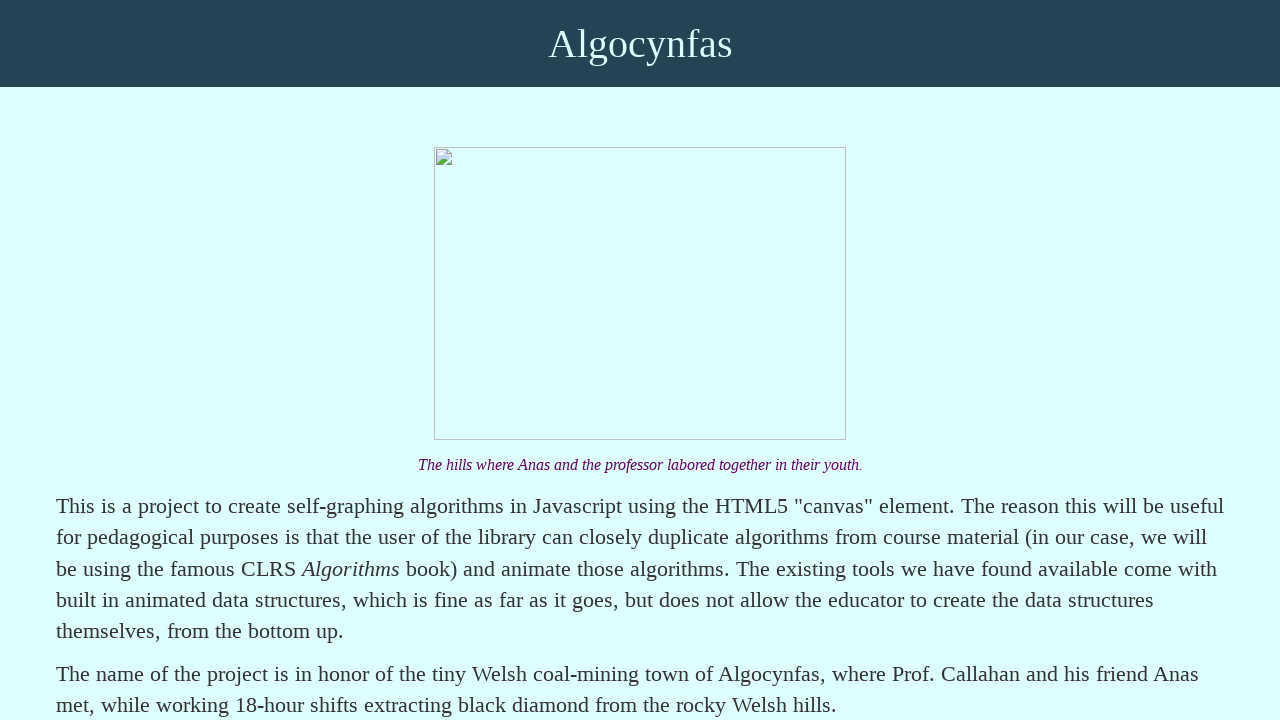

Clicked on 'Sorting Algorithms' link at (197, 360) on text=Sorting Algorithms
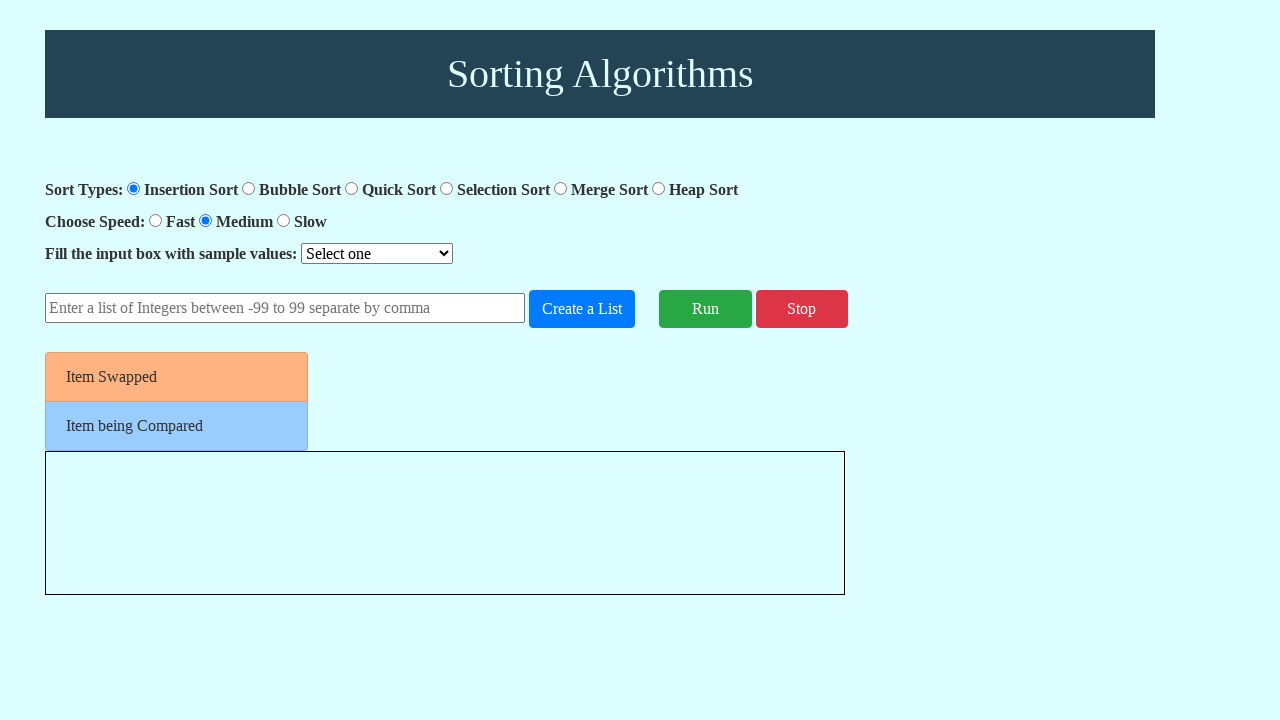

Waited for number input field to be visible
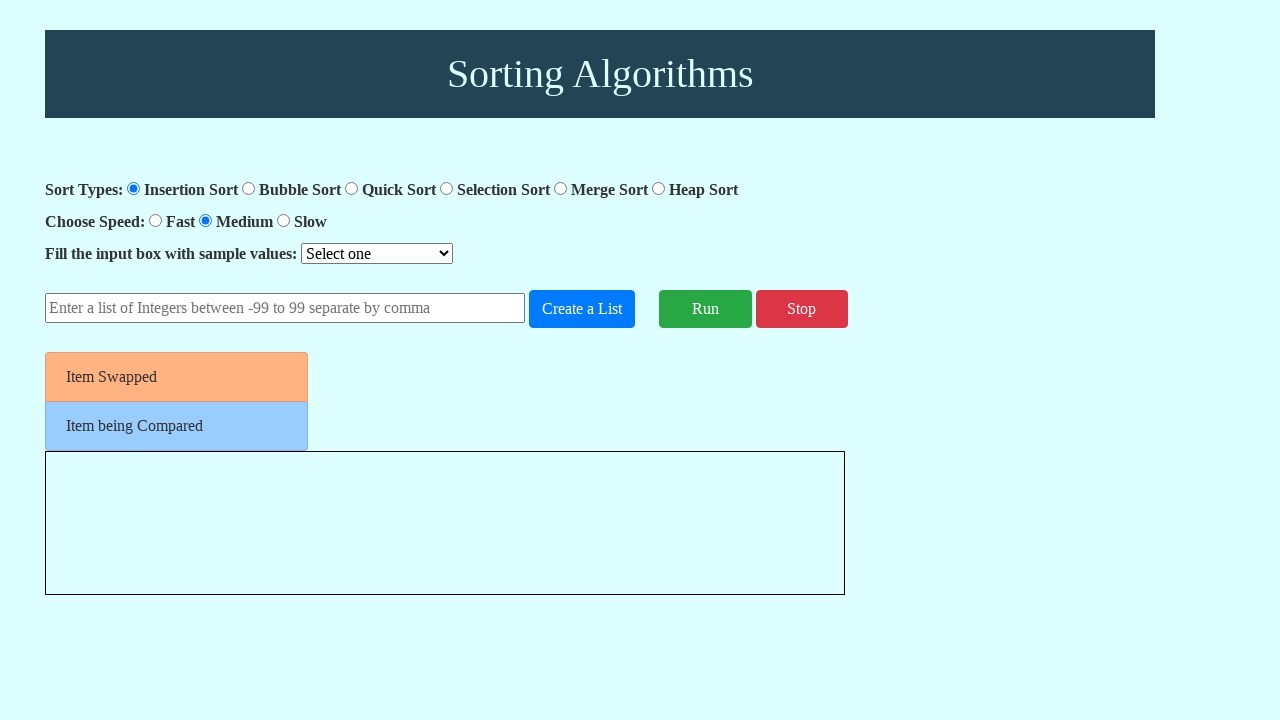

Entered list of numbers '42,15,-7,88,33,61' into input field on #number-input
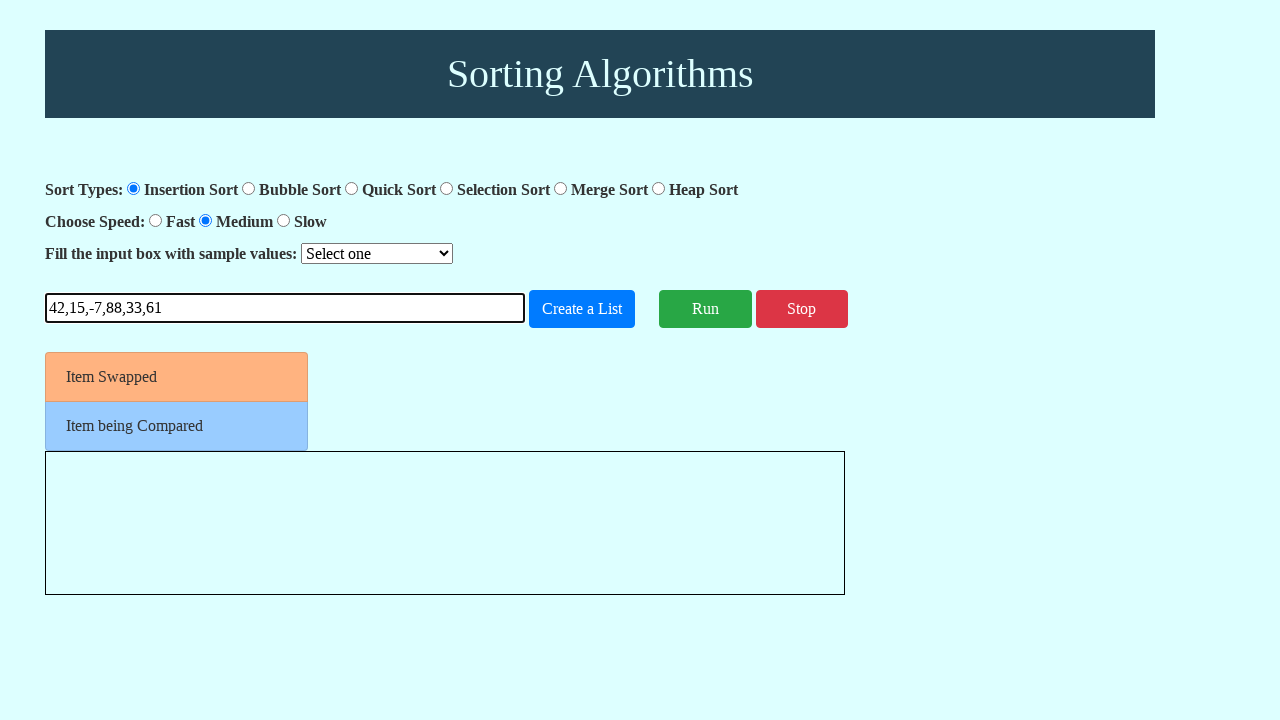

Clicked the add number button at (582, 309) on #add-number-button
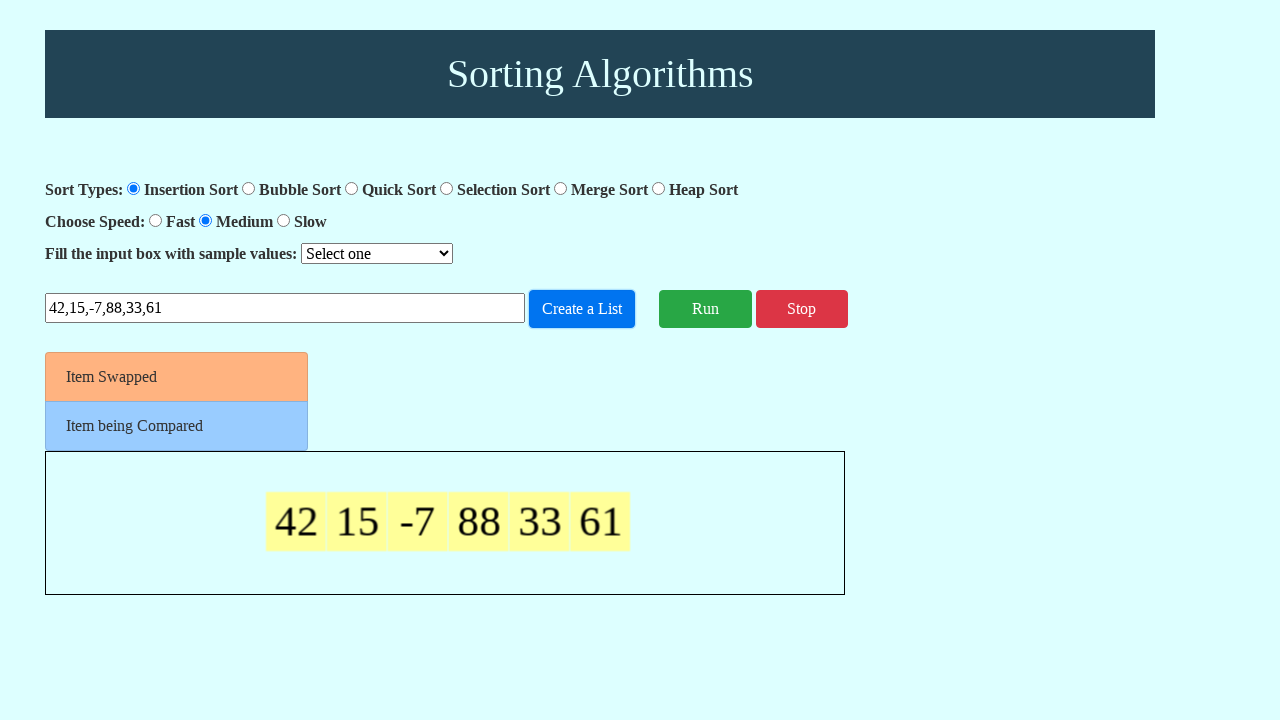

Set up dialog handler to accept any alerts
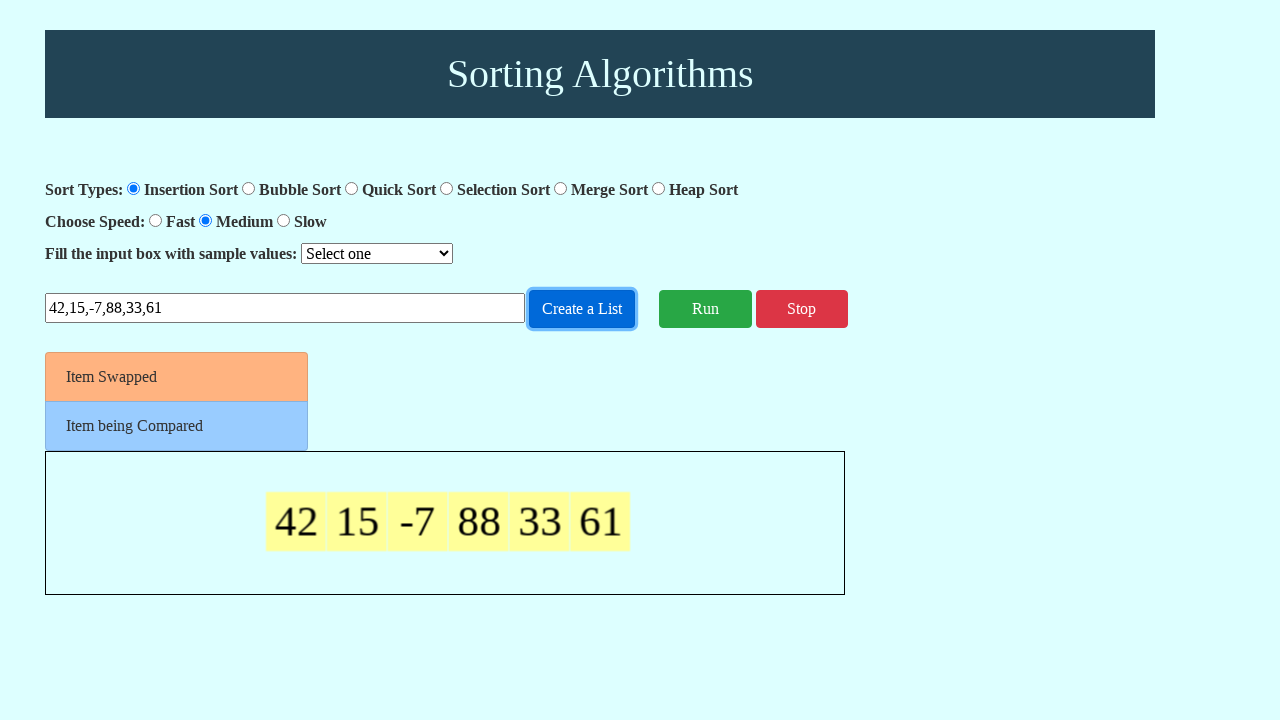

Waited 500ms for alert processing
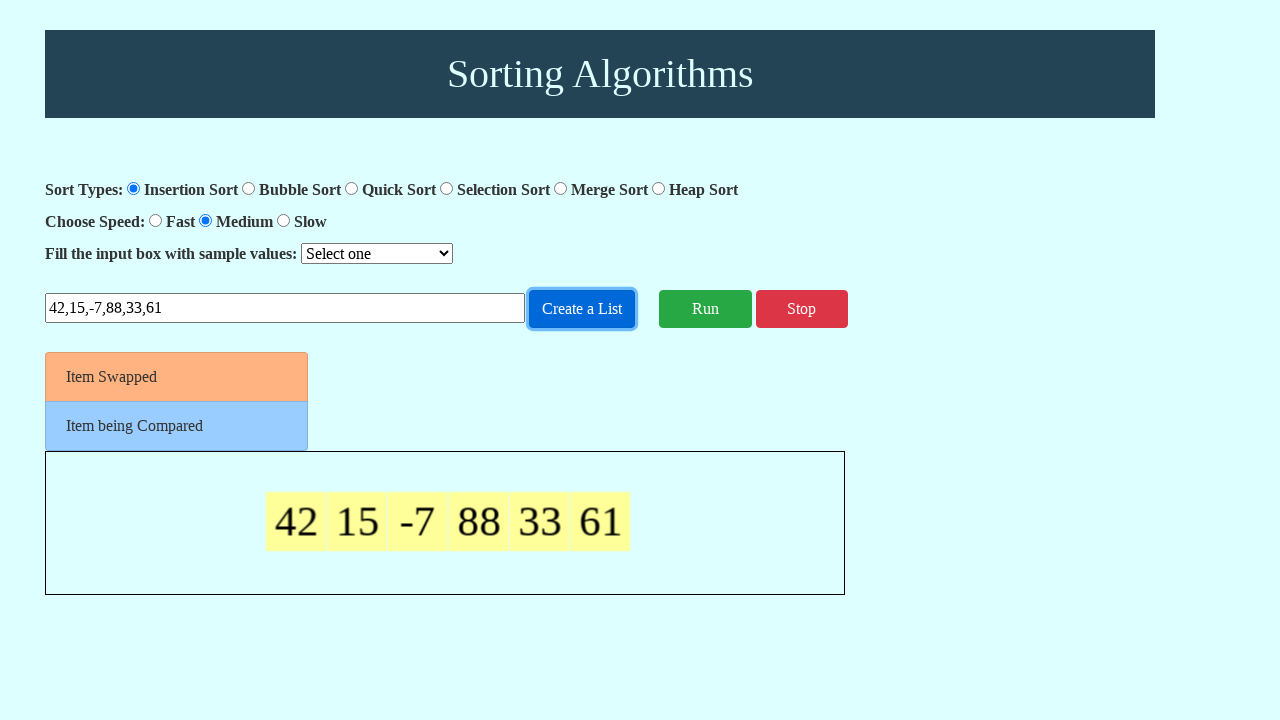

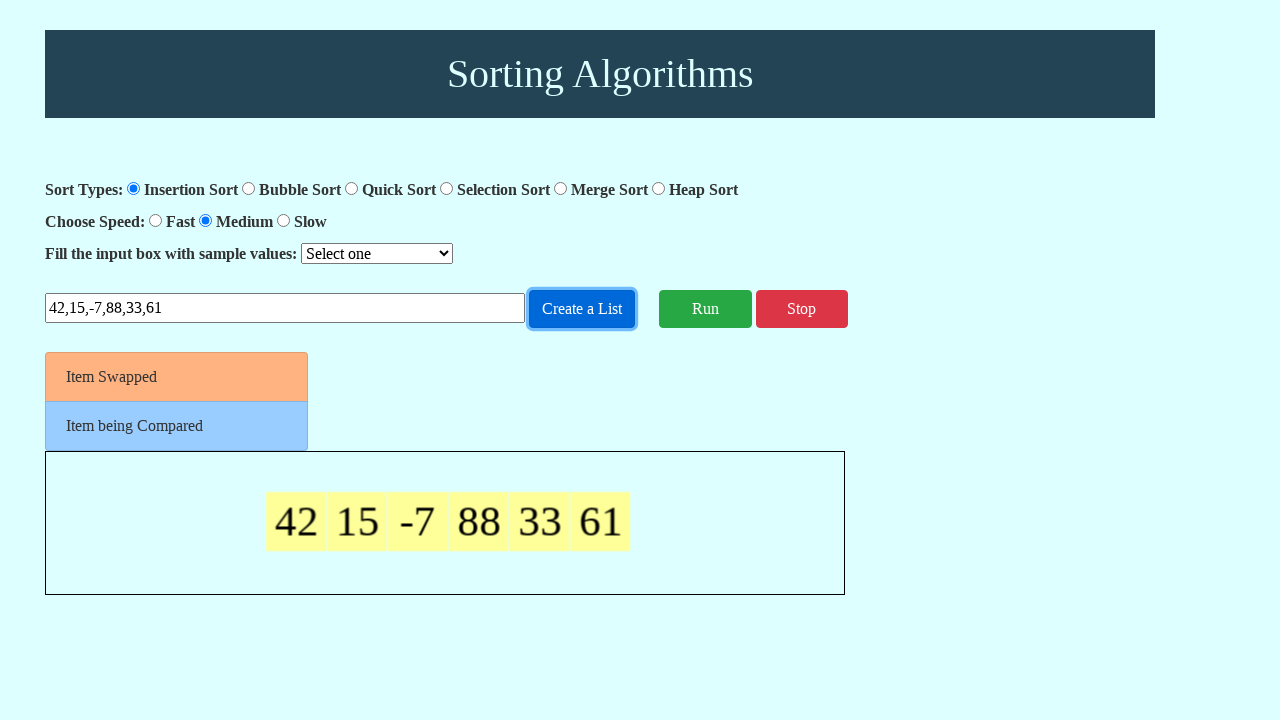